Tests filtering products by monitor category and verifies that exactly 2 monitors are displayed

Starting URL: https://demoblaze.com/index.html

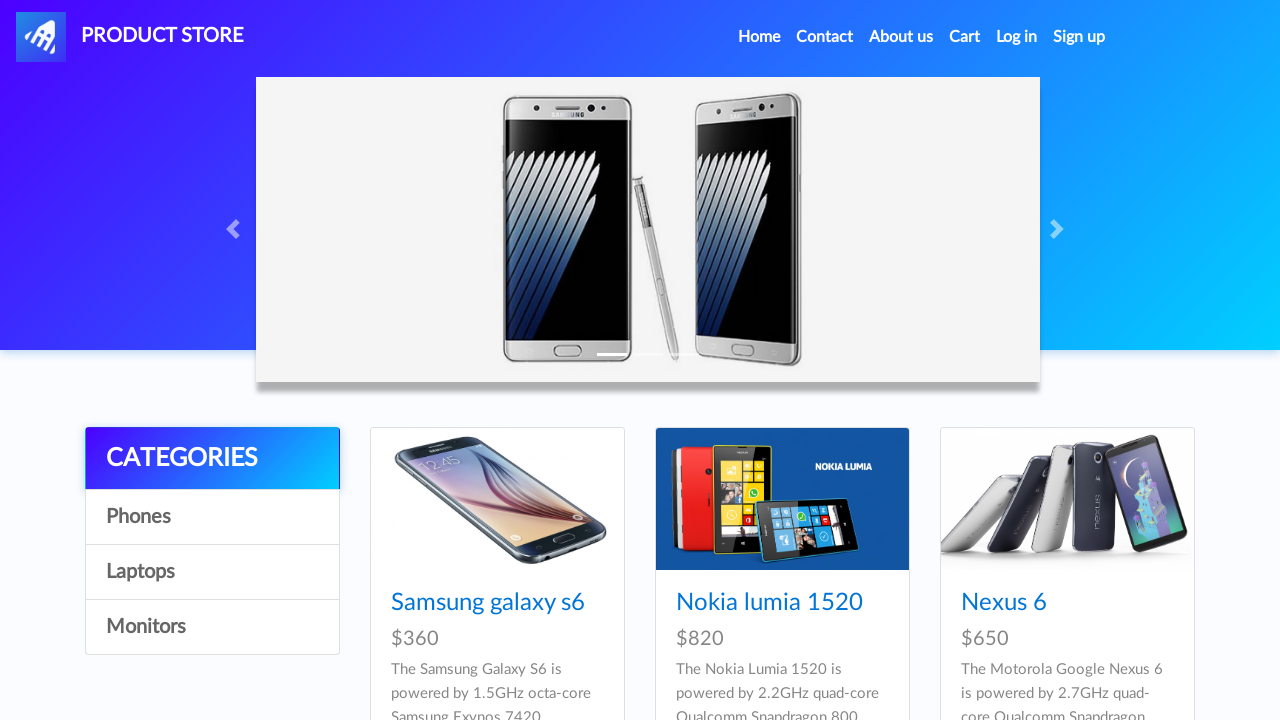

Clicked on Monitors category filter at (212, 627) on [onclick="byCat('monitor')"]
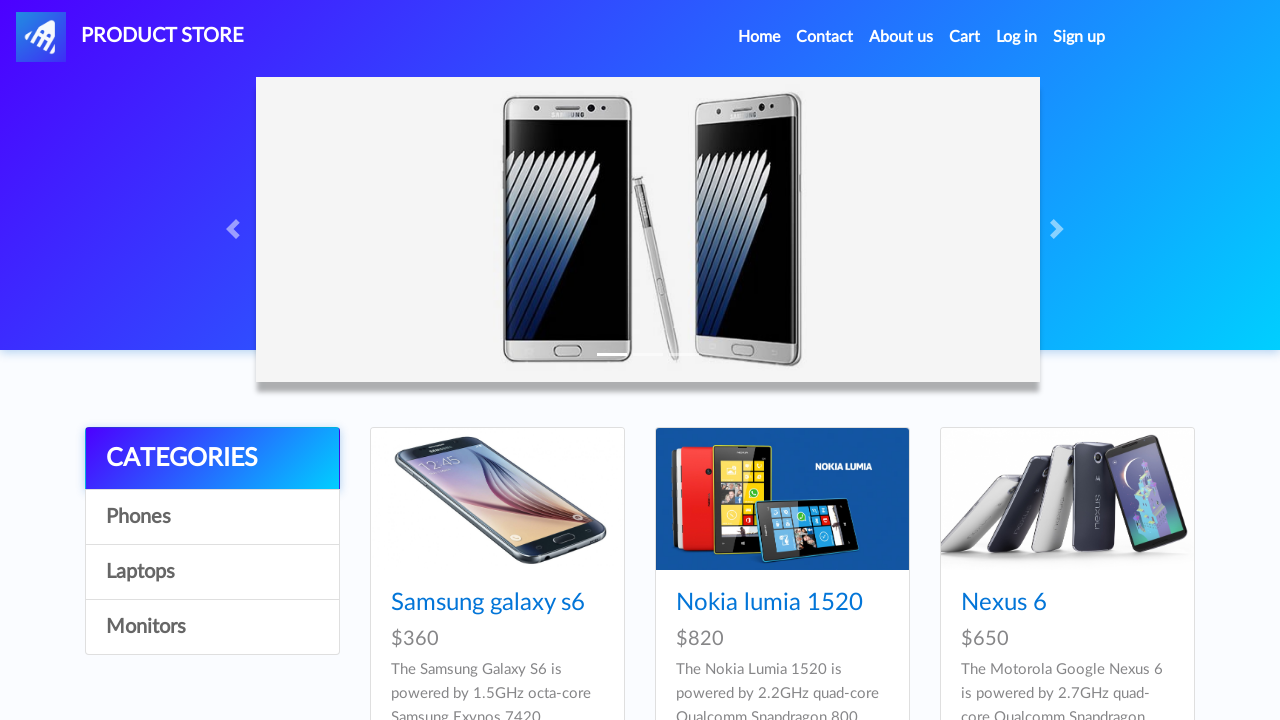

Waited 2 seconds for products to load after filtering
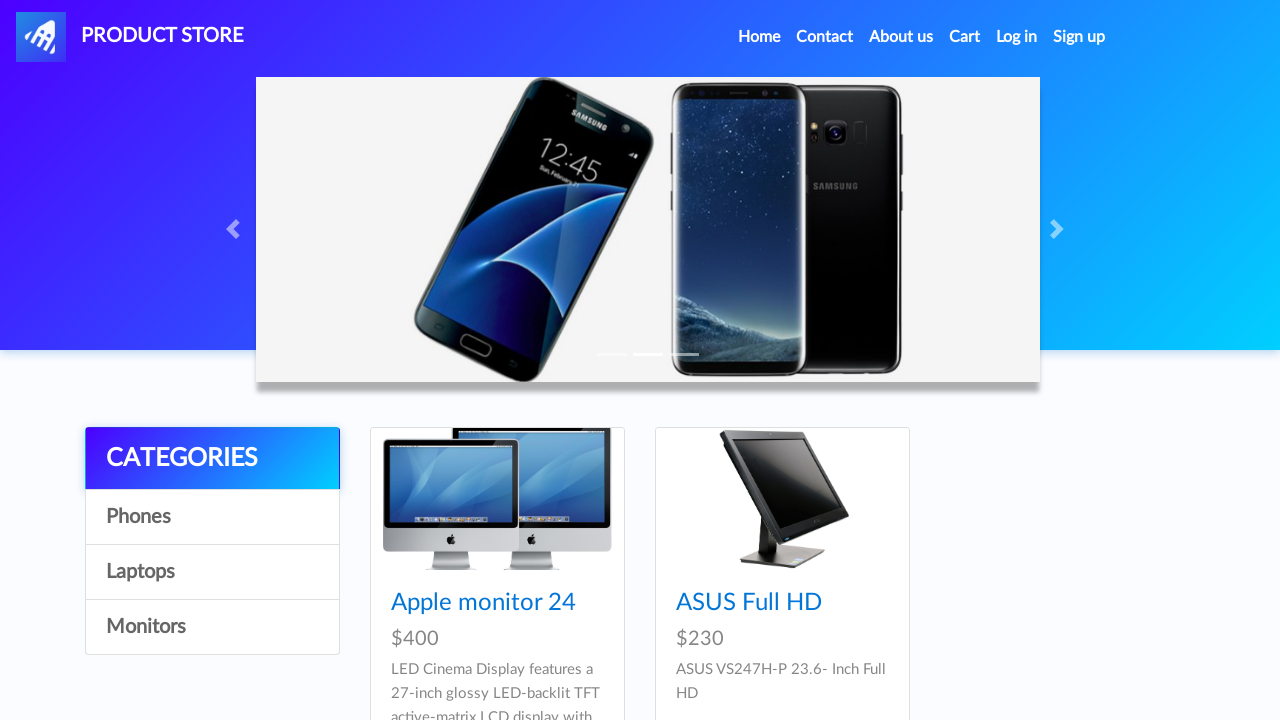

Located all product cards on the page
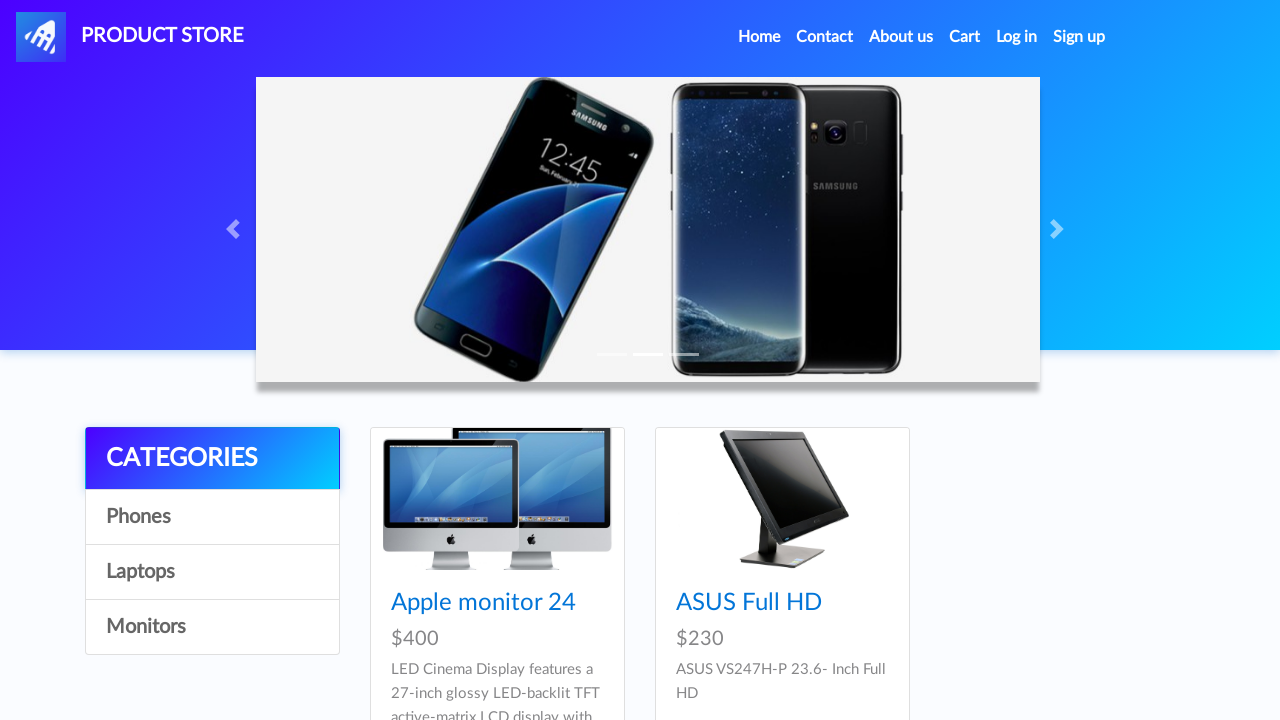

Verified that exactly 2 monitors are displayed
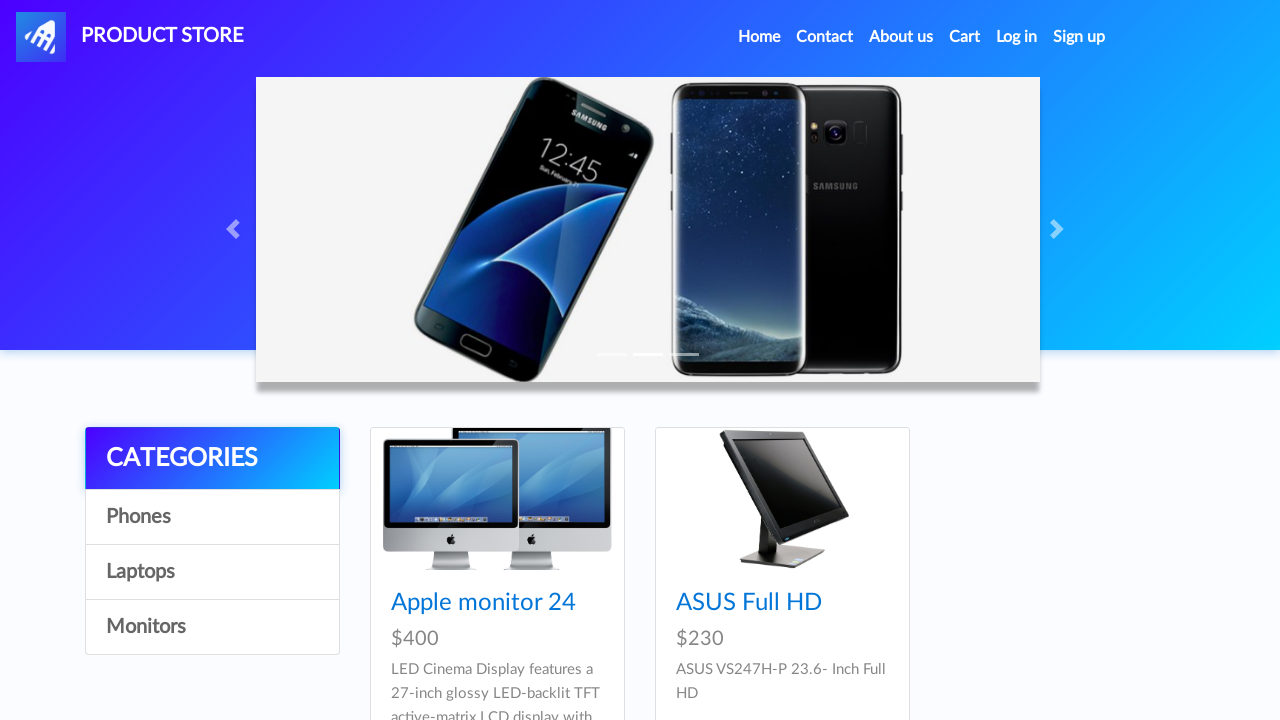

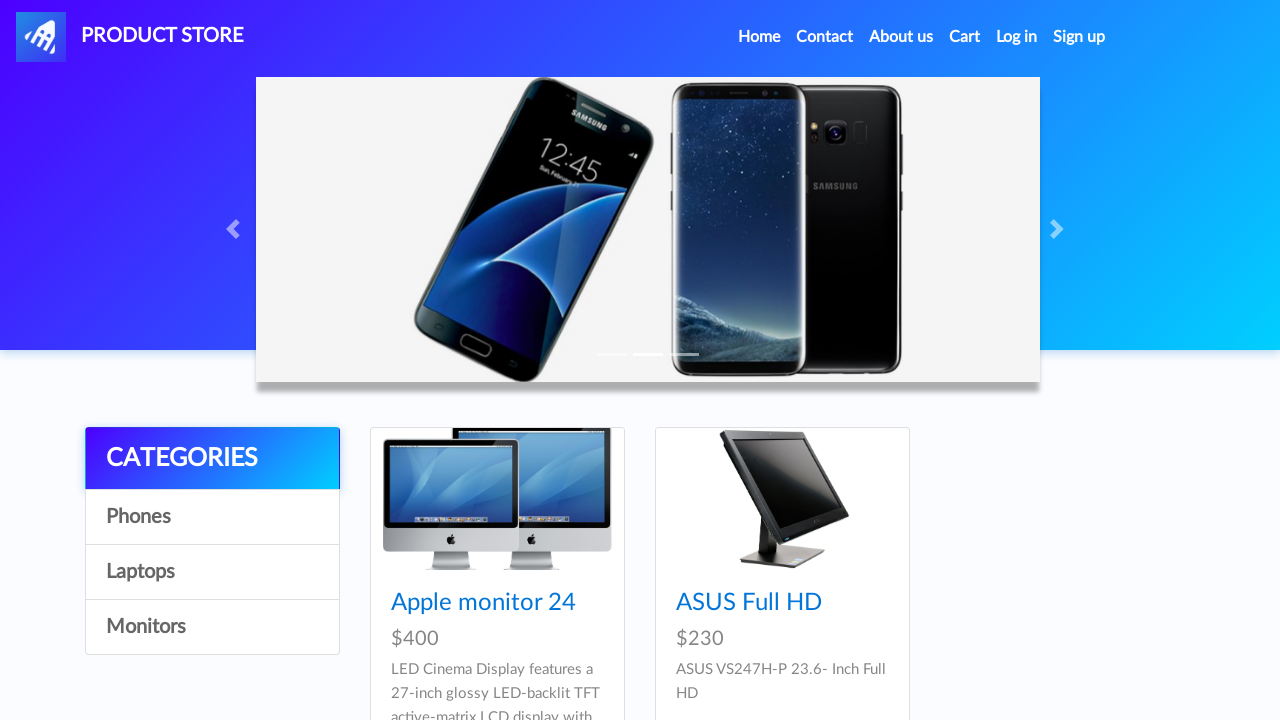